Tests registration form without Full Name field and verifies error alert message

Starting URL: http://automationbykrishna.com/#

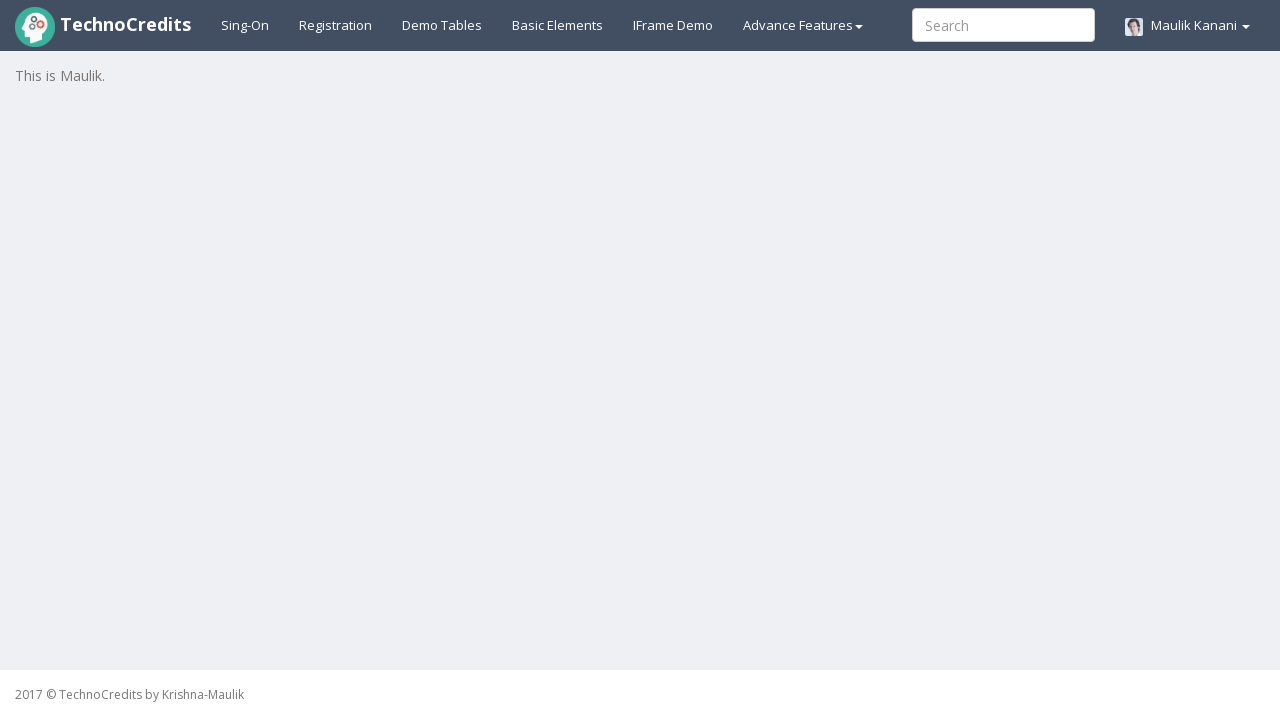

Clicked registration link at (336, 25) on xpath=//a[@id='registration2']
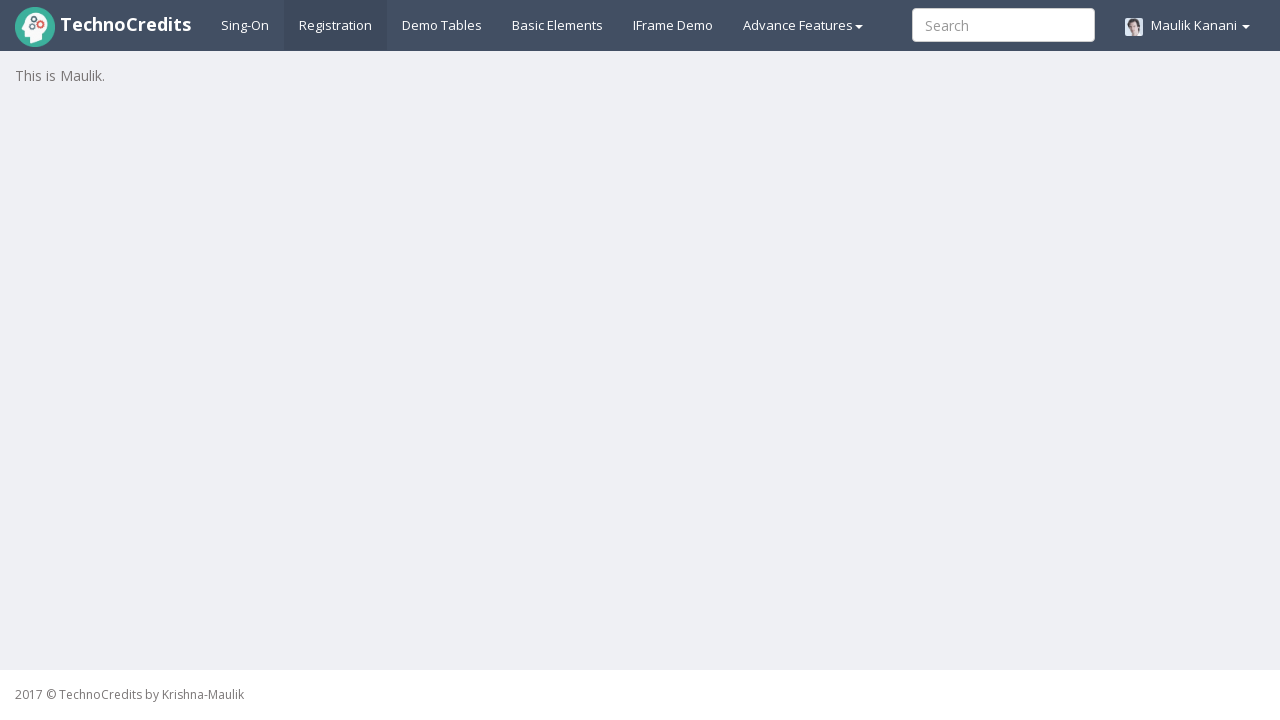

Registration form loaded and Address field is visible
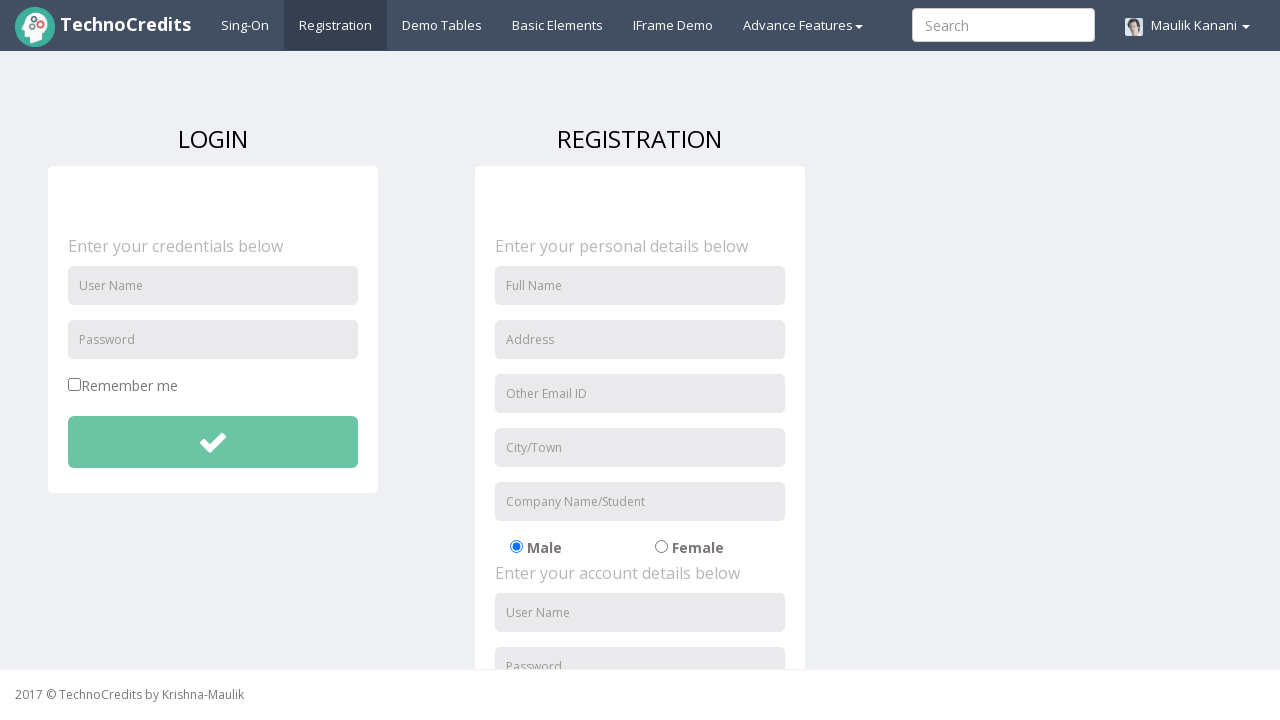

Filled Address field with '456 Oak Avenue' on //input[@placeholder='Address']
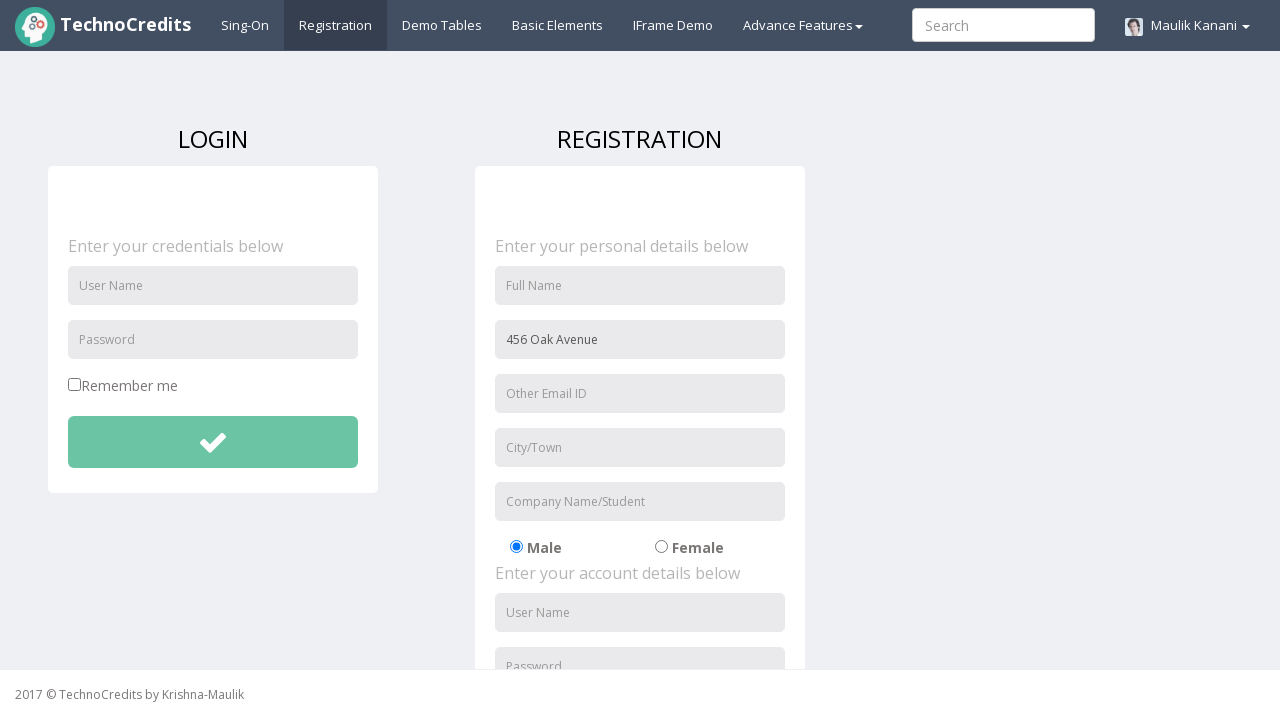

Filled Email field with 'test.user@example.com' on //input[@placeholder='Other Email ID']
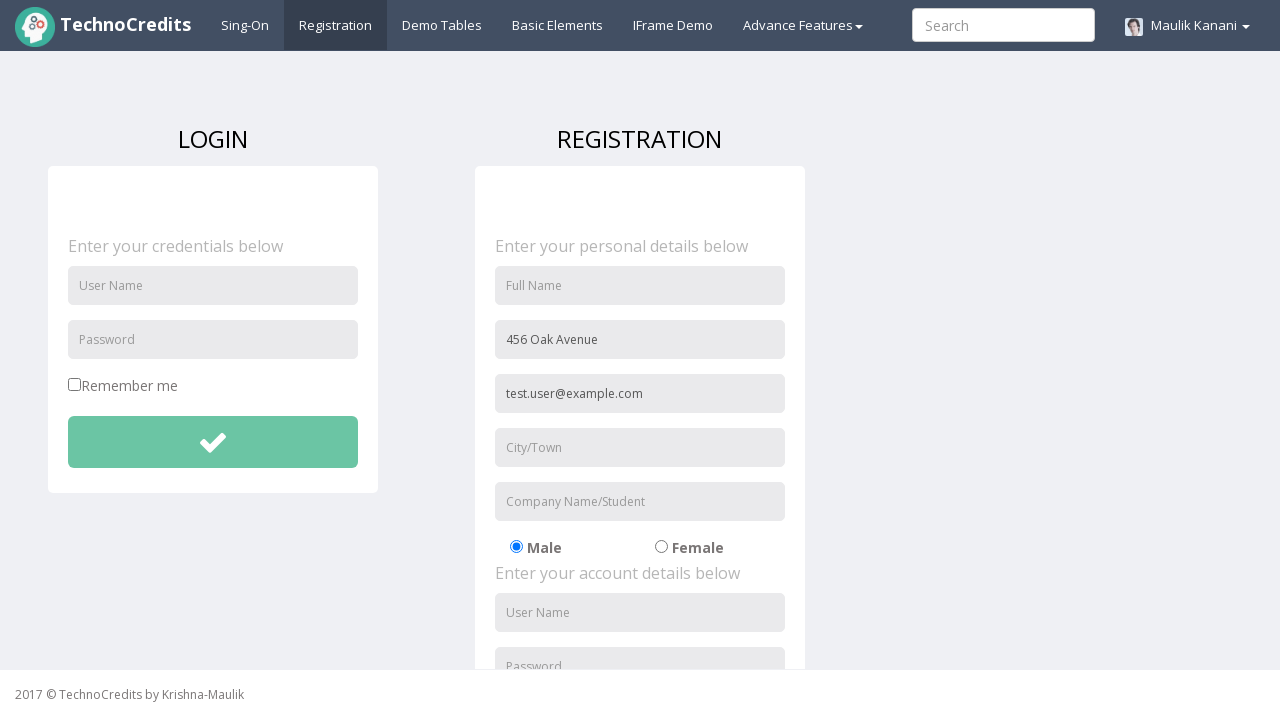

Filled City/Town field with 'Boston' on //input[@placeholder='City/Town']
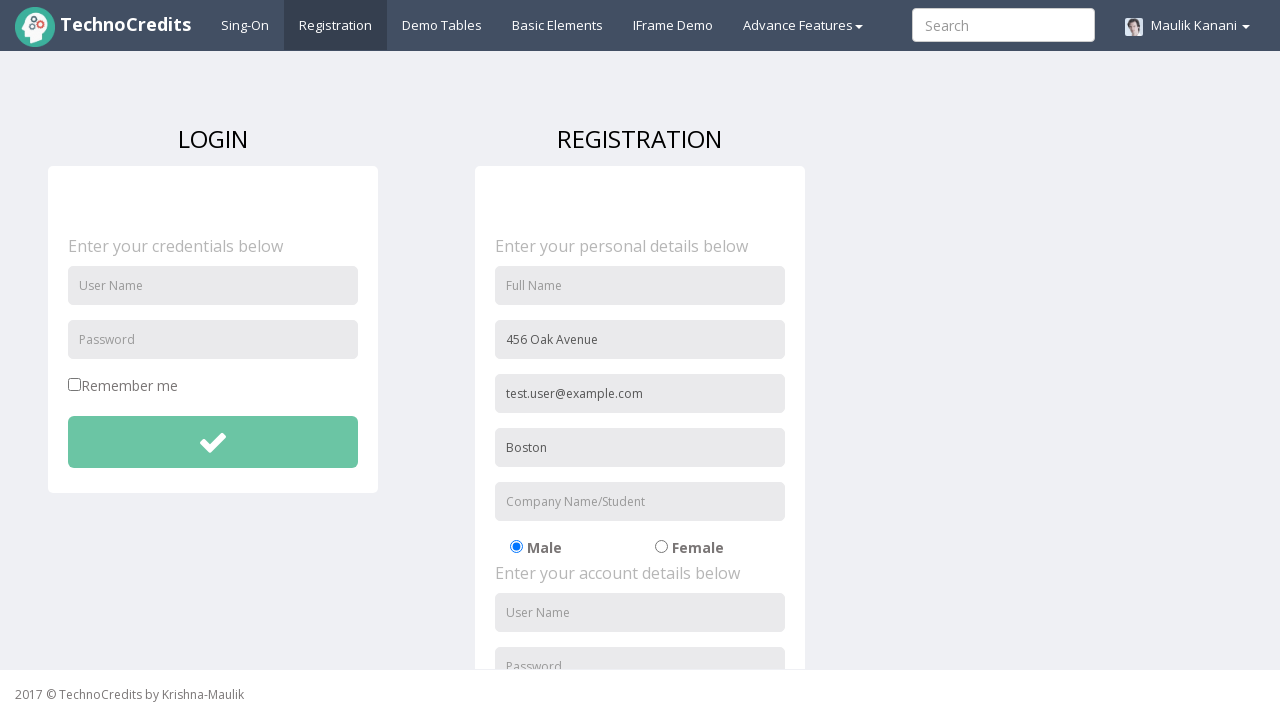

Filled Company Name field with 'DataTech' on //input[@placeholder='Company Name/Student']
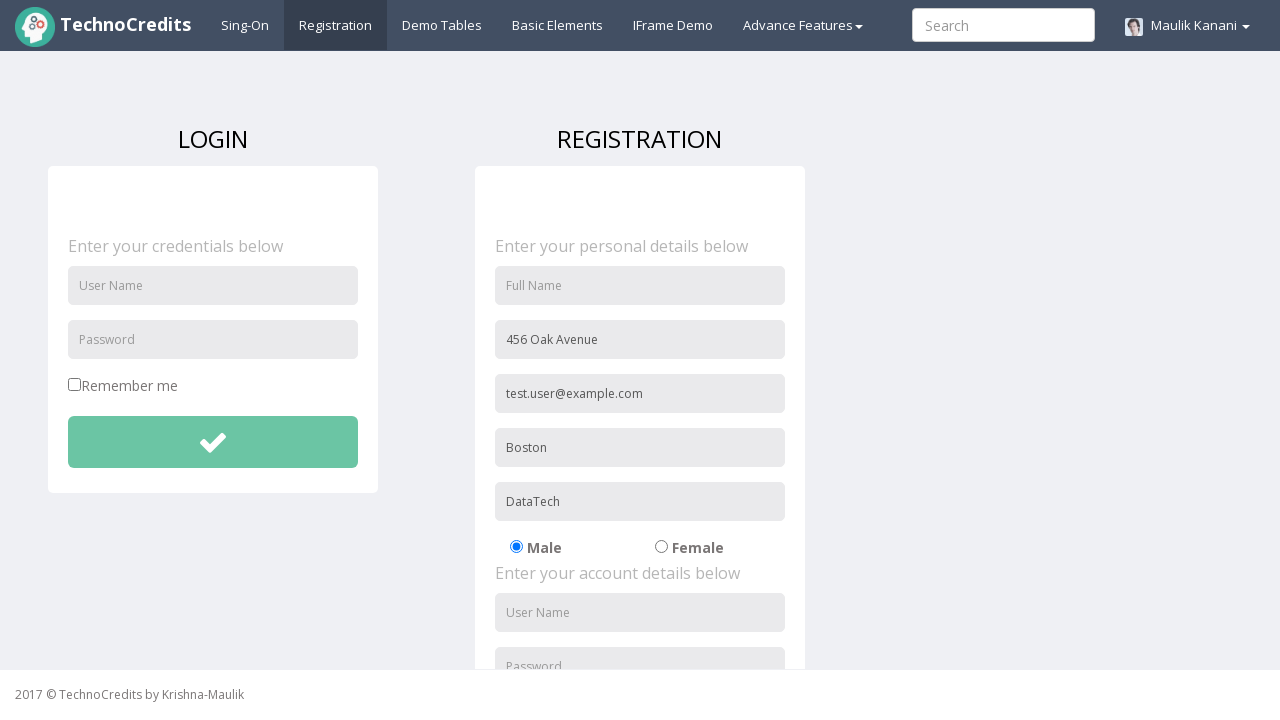

Selected radio button option at (661, 547) on xpath=//label/input[@id='radio-02']
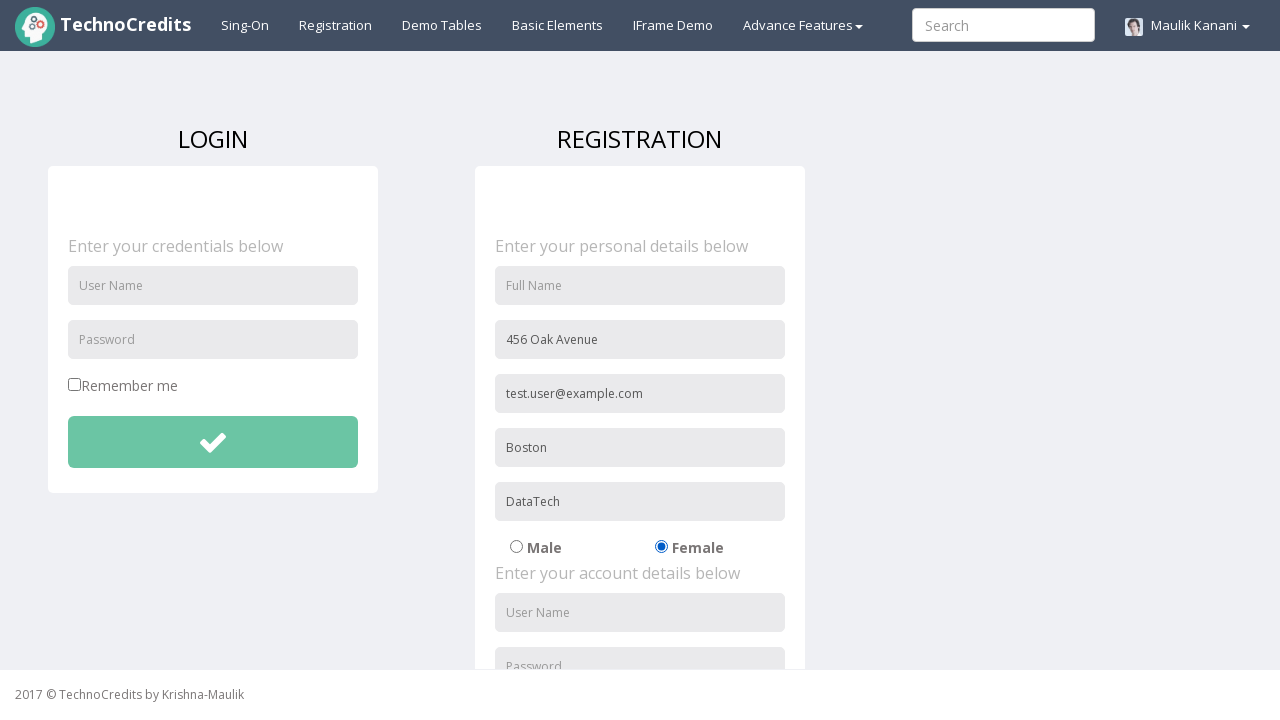

Filled Username field with 'testuser789' on //input[@id='usernameReg']
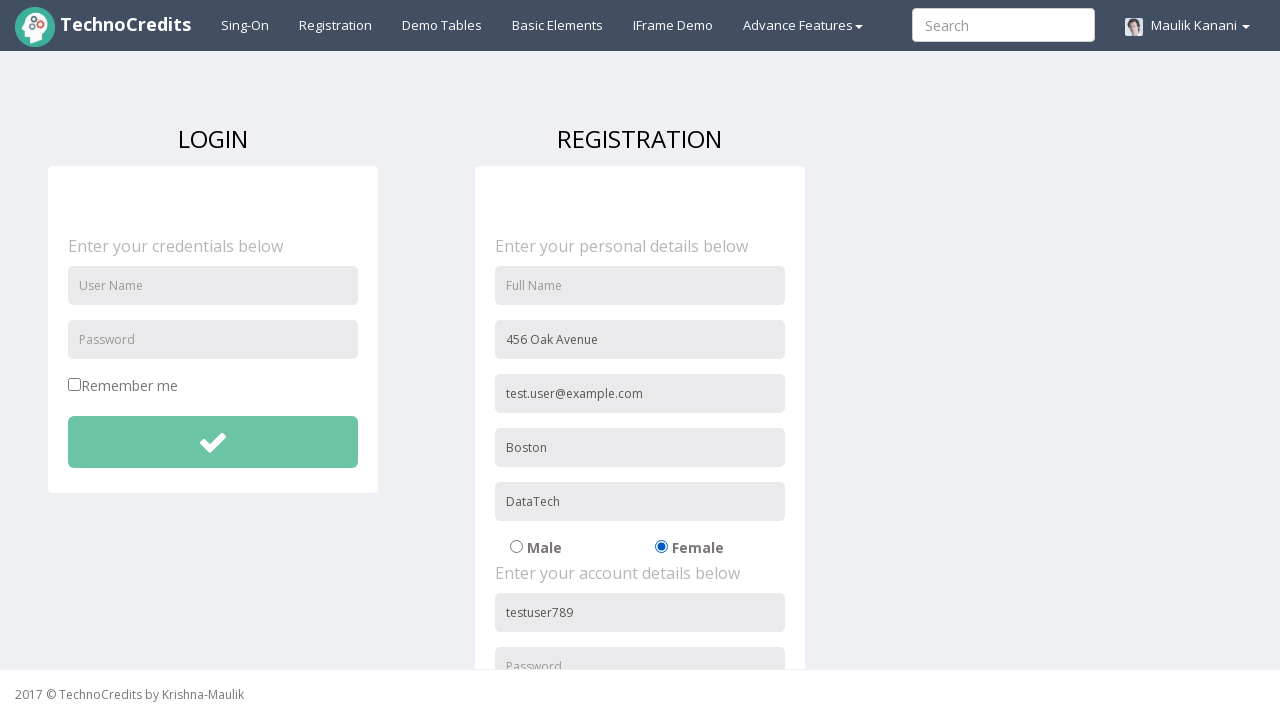

Filled Password field with 'pass1234' on //input[@id='passwordReg']
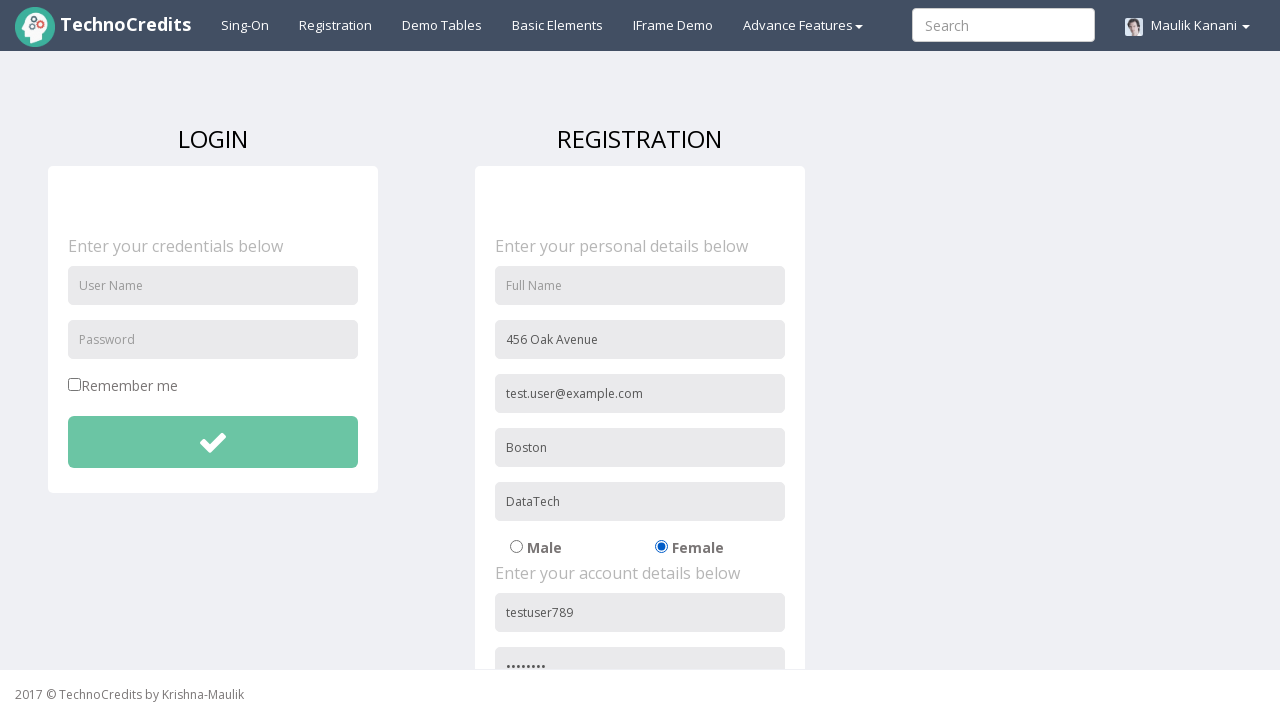

Filled Re-password field with 'pass1234' on //input[@id='repasswordReg']
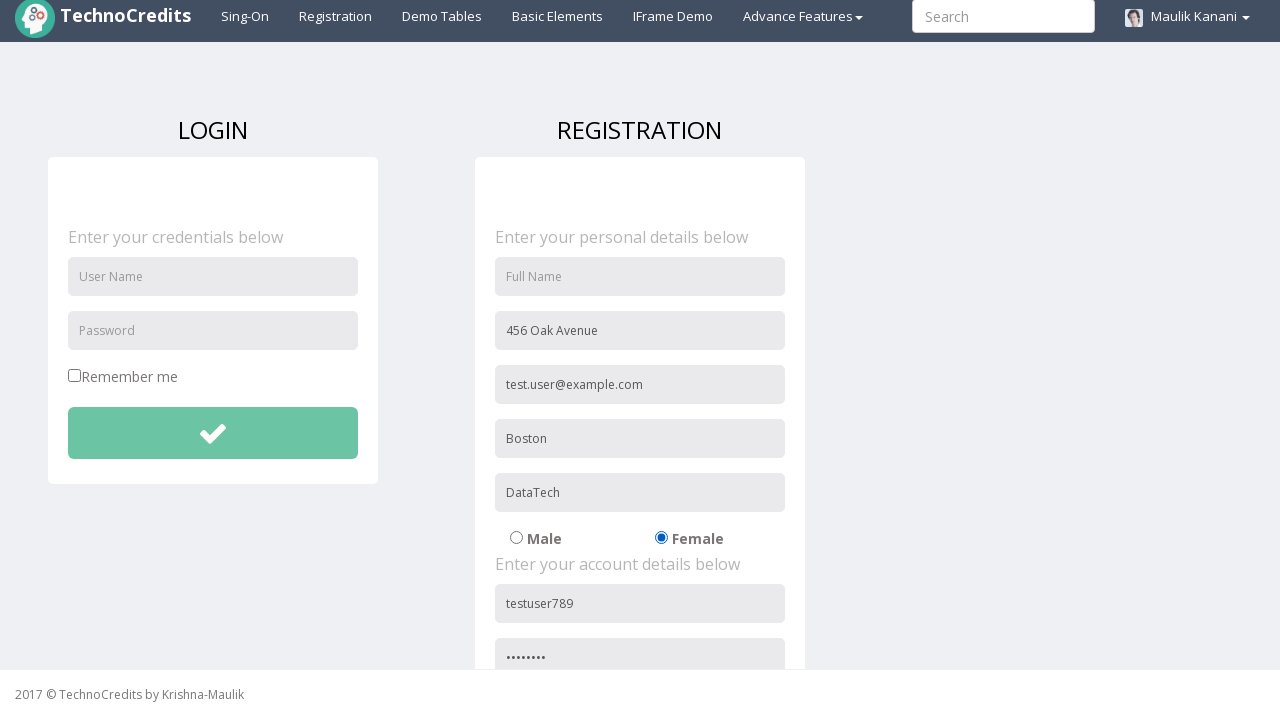

Checked agreement checkbox at (481, 601) on xpath=//input[@id='signupAgreement']
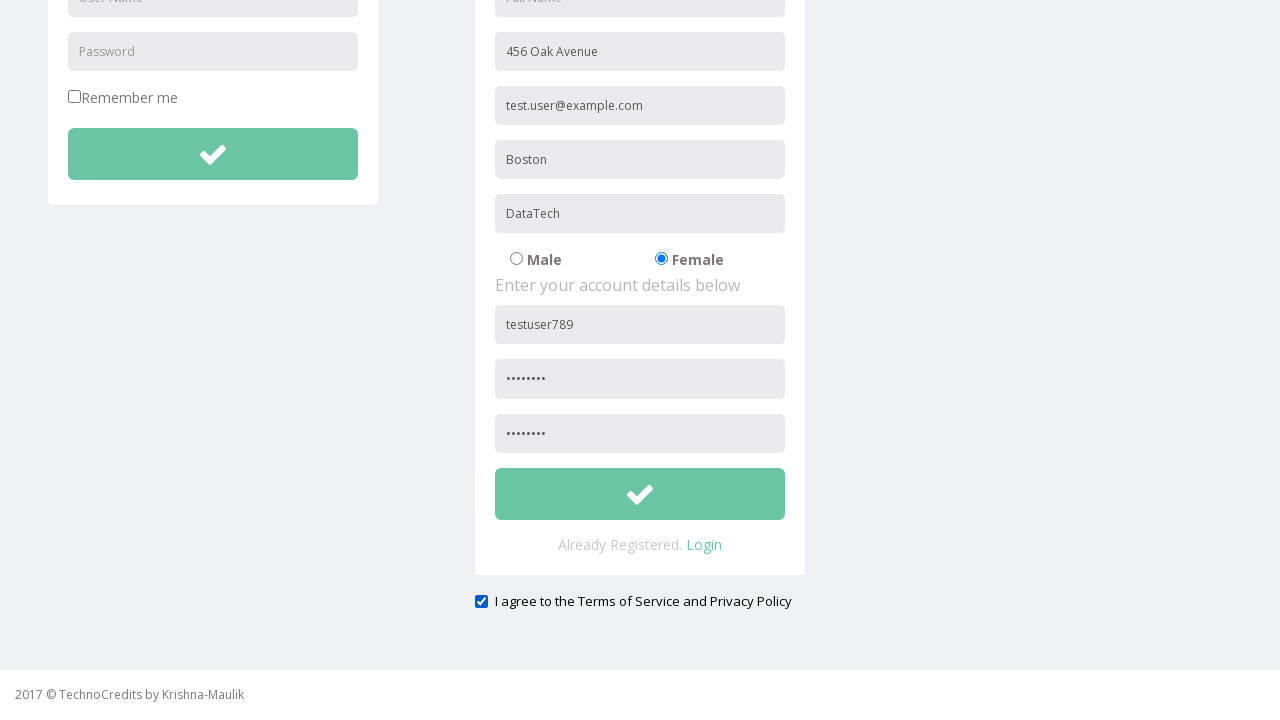

Clicked submit button to register at (640, 494) on xpath=//button[@id='btnsubmitsignUp']
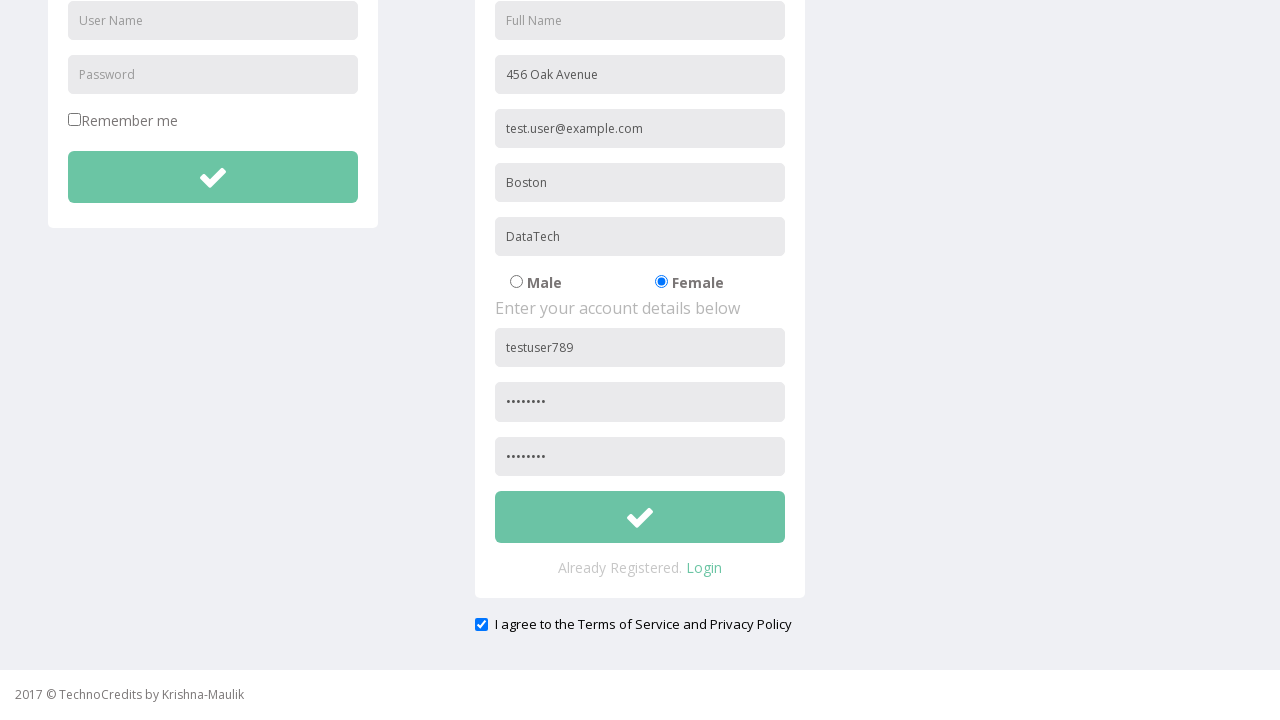

Alert dialog appeared and was accepted - verifying error alert for missing Full Name field
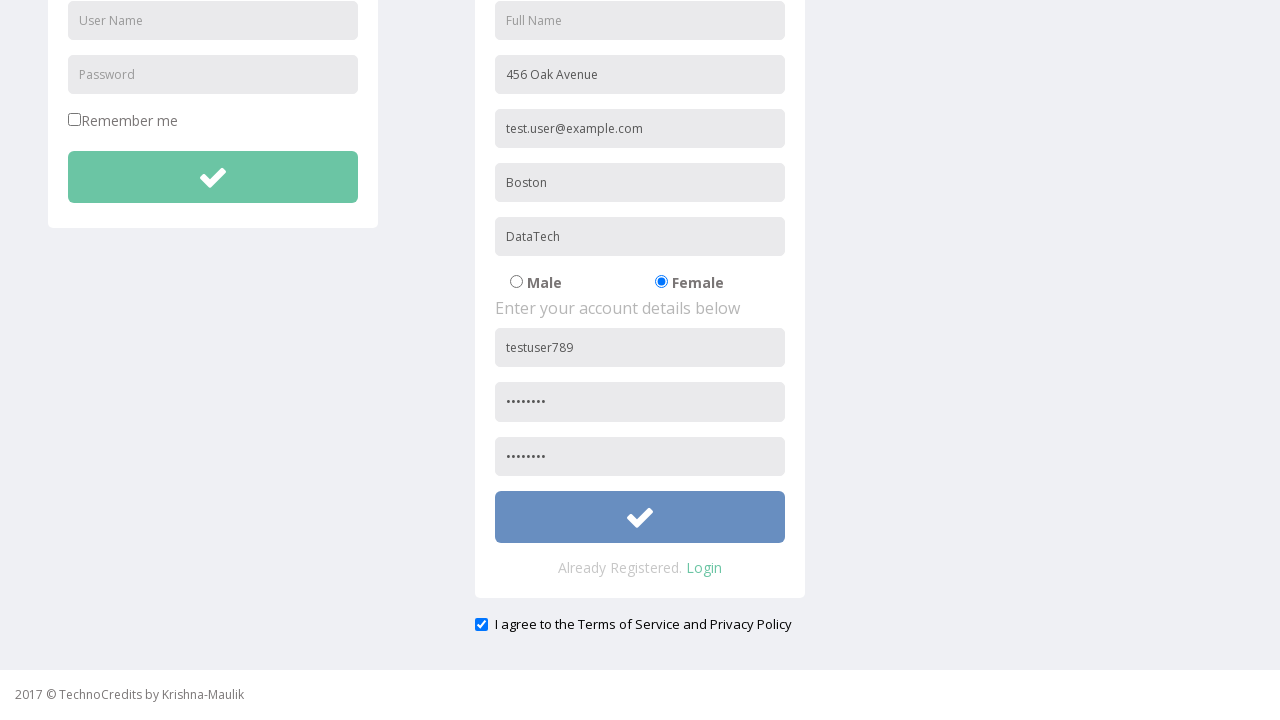

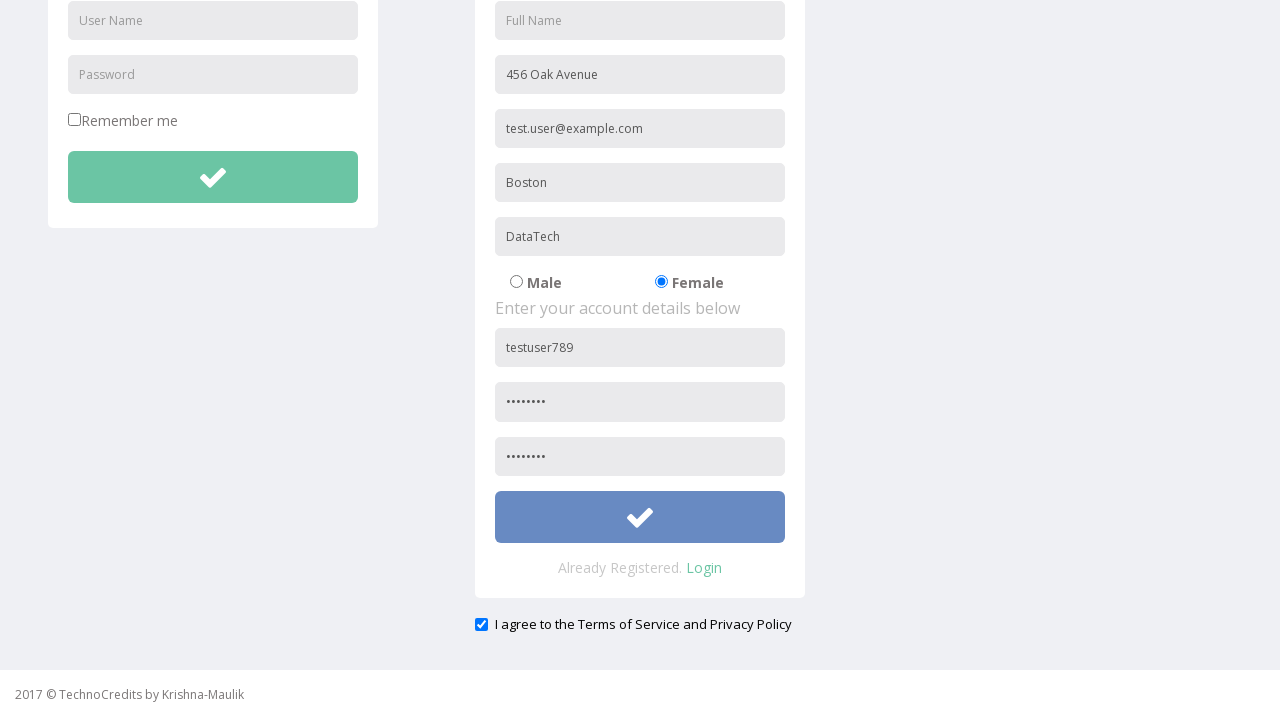